Automates gameplay of the Dino Runner browser game by capturing the screen, performing jumps with spacebar, and restarting the game when needed

Starting URL: https://dinorunner.com/pt/

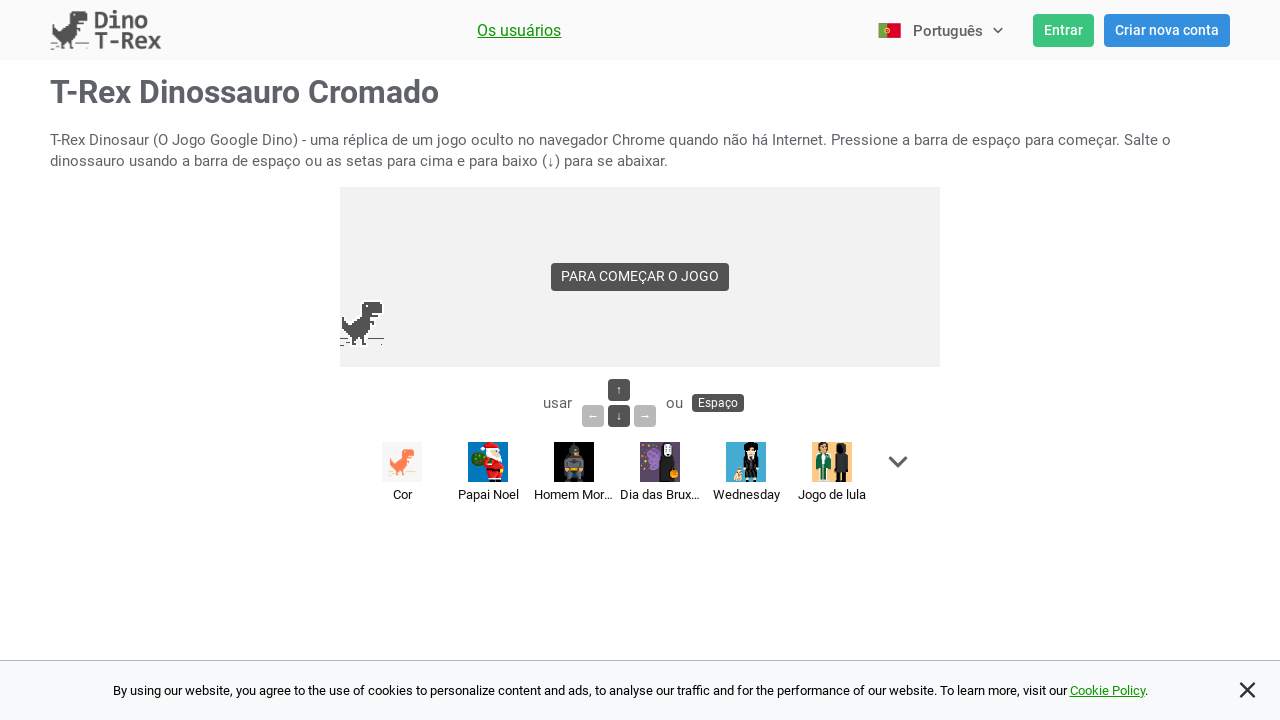

Waited for game canvas to load
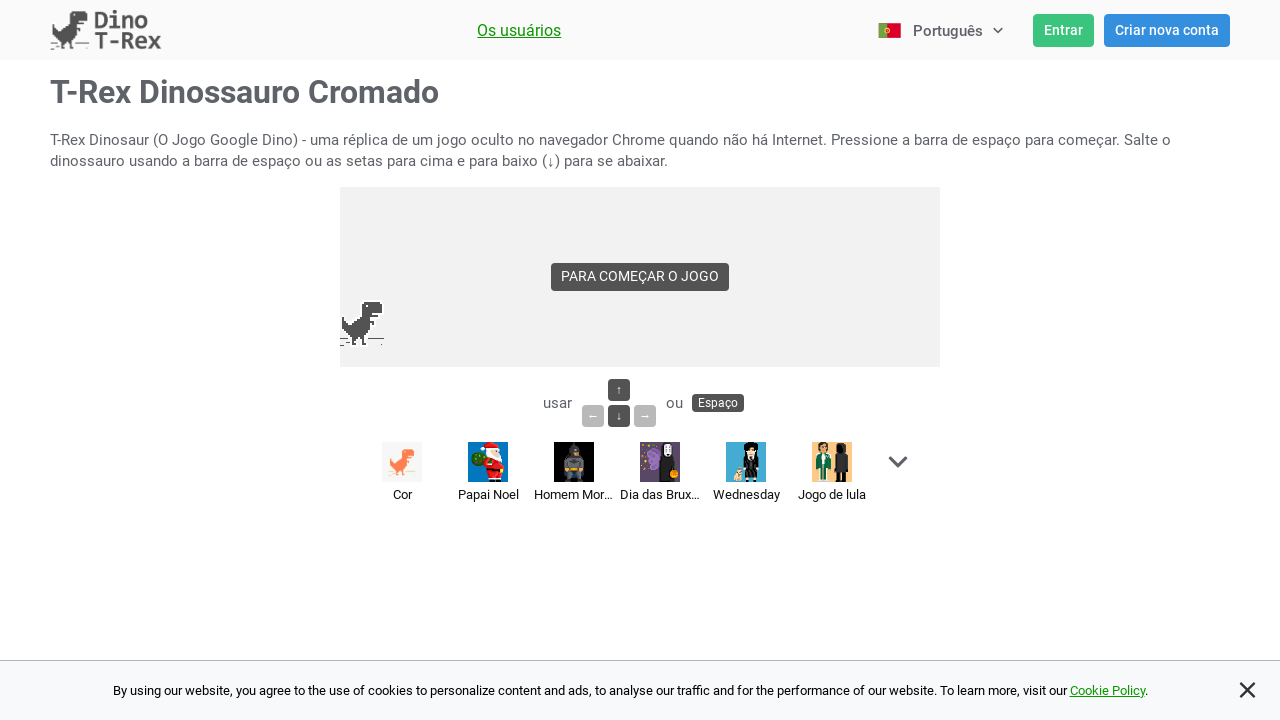

Pressed Space to start the game
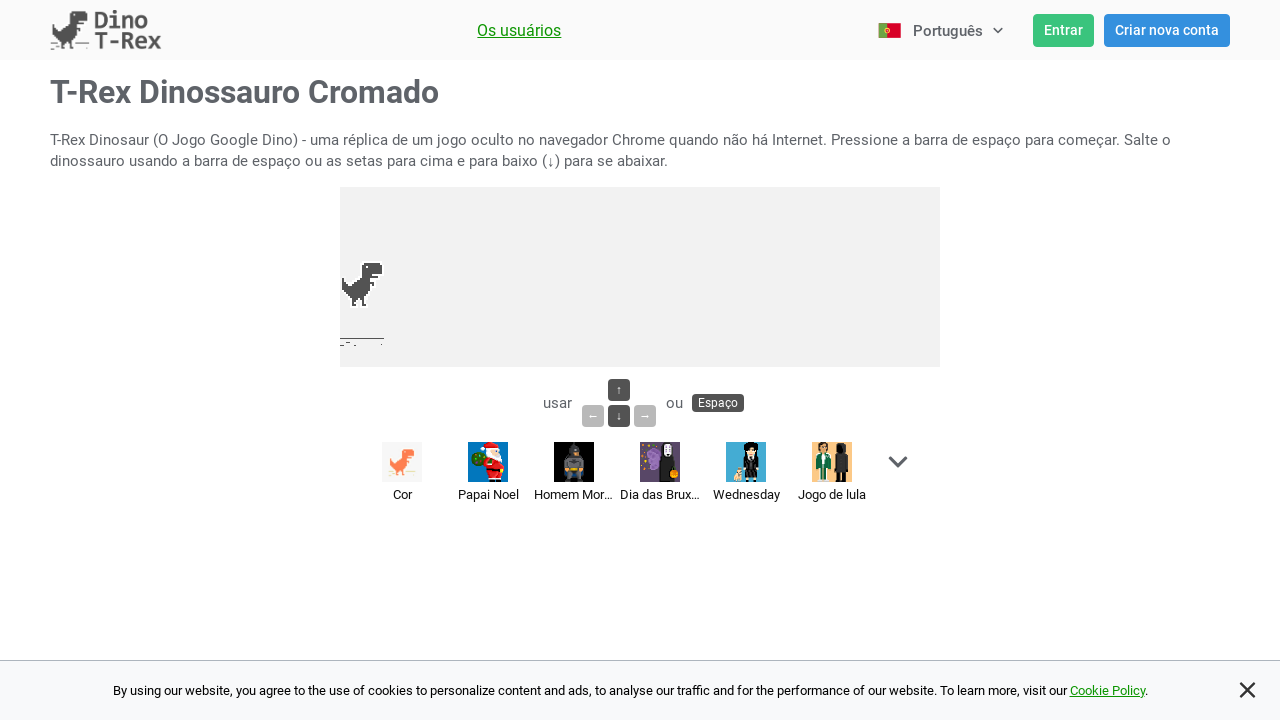

Waited 2 seconds before jump 1
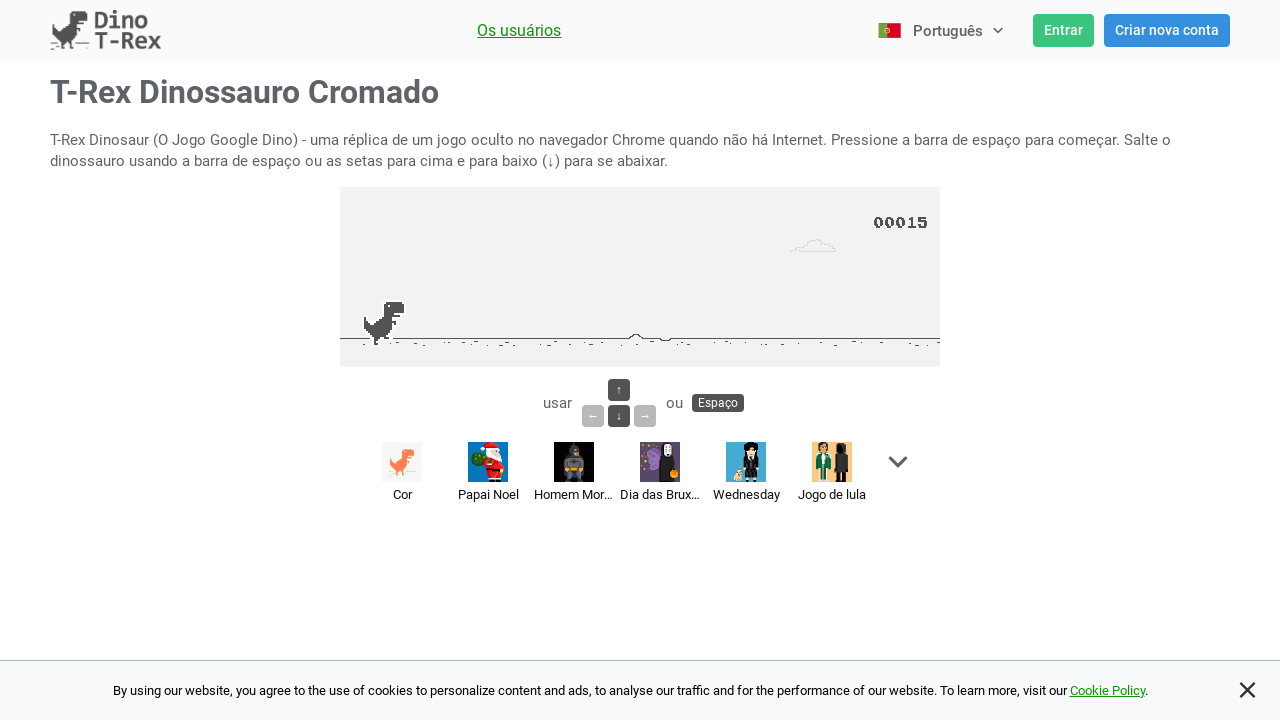

Pressed Space to make dino jump 1
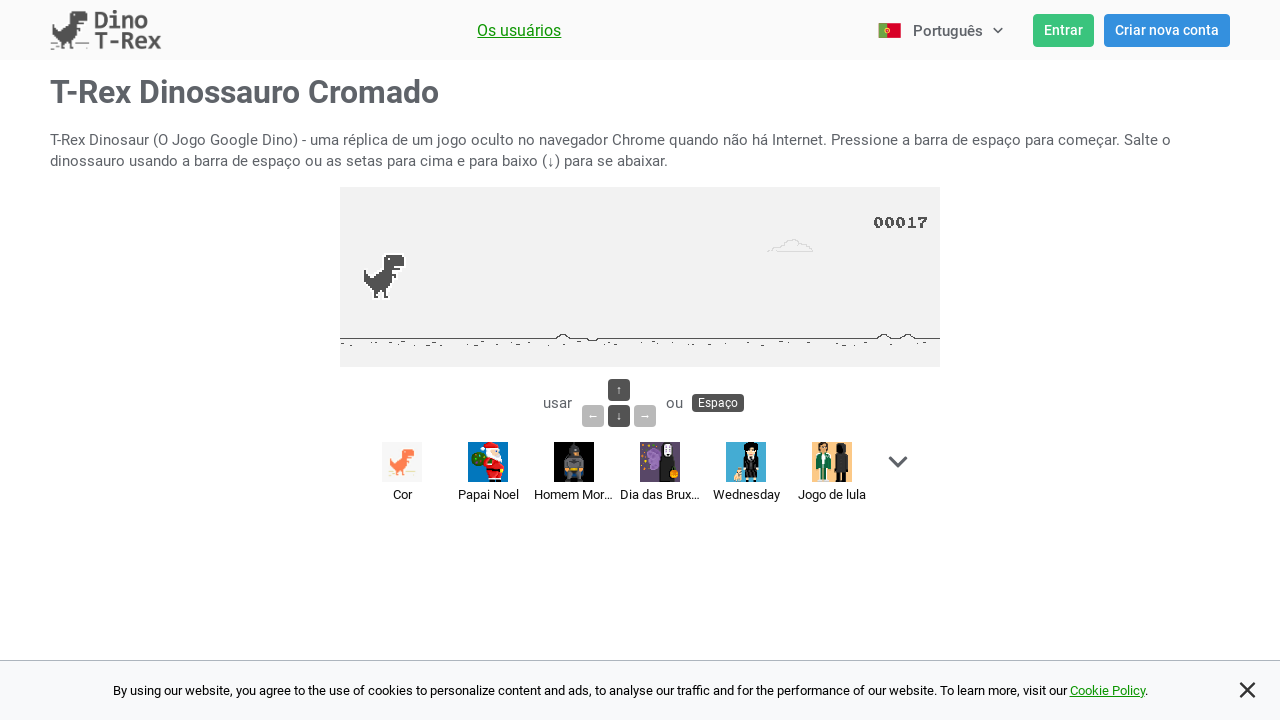

Waited 2 seconds before jump 2
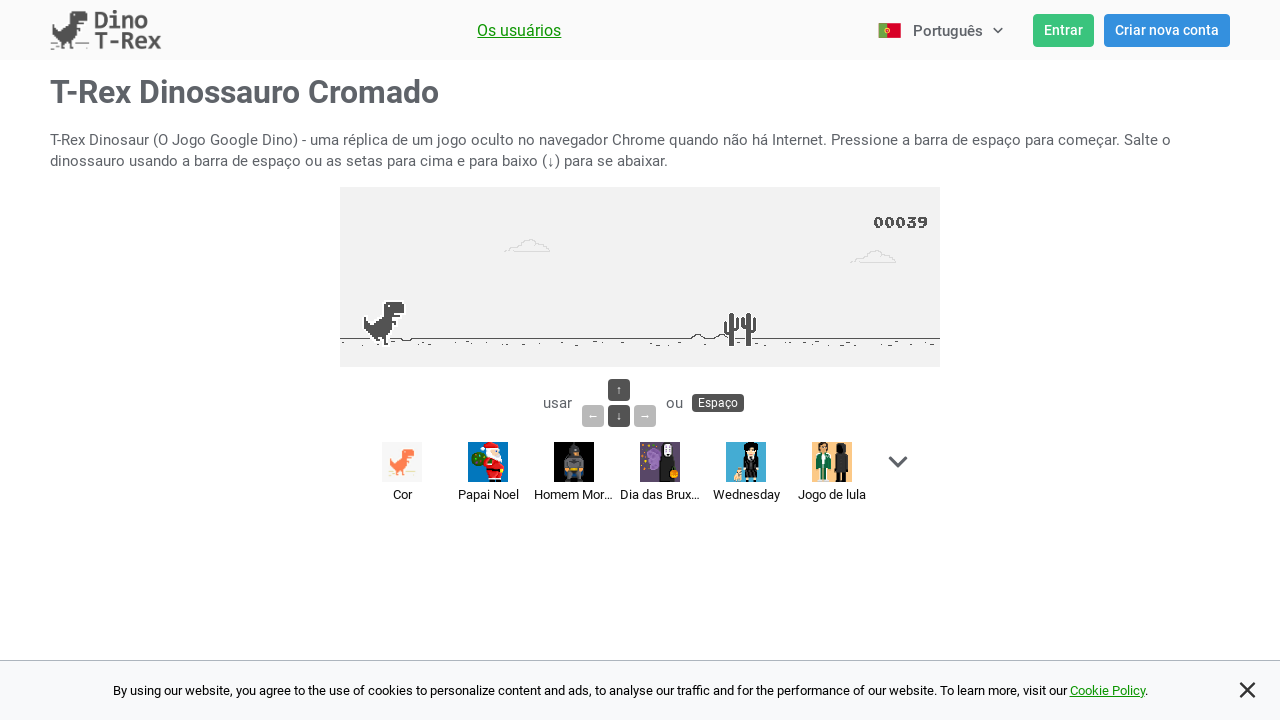

Pressed Space to make dino jump 2
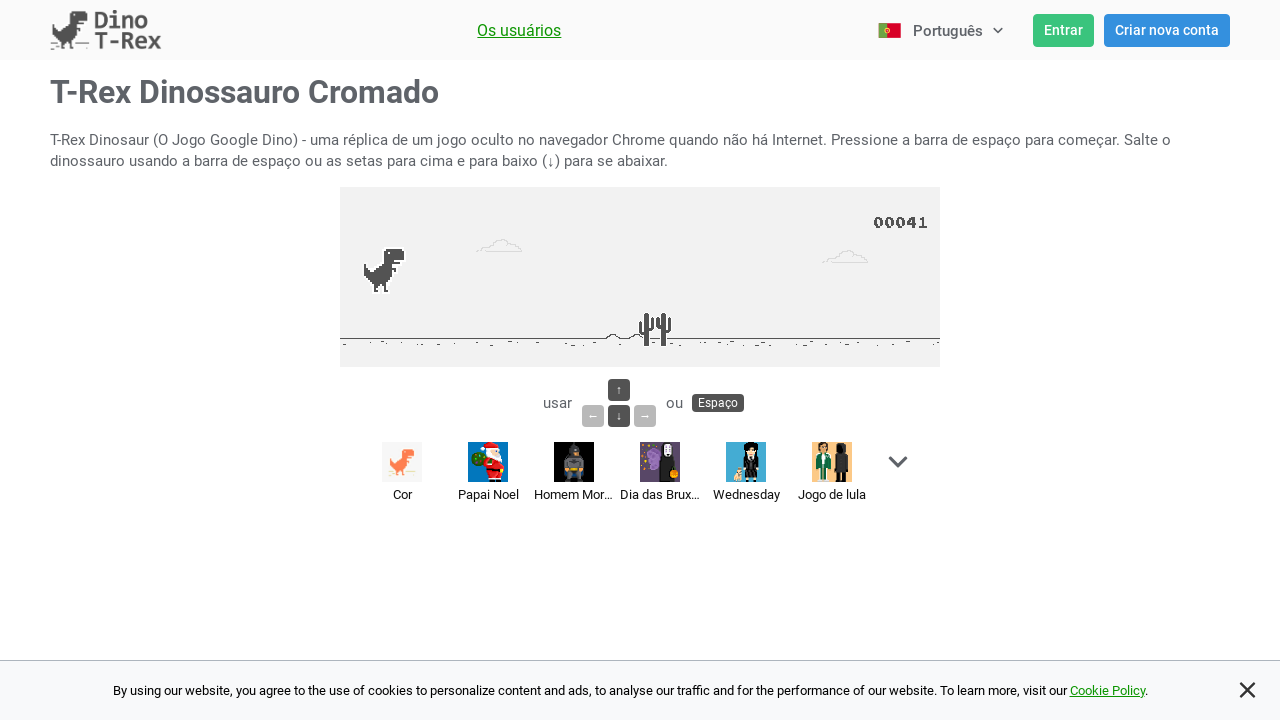

Waited 2 seconds before jump 3
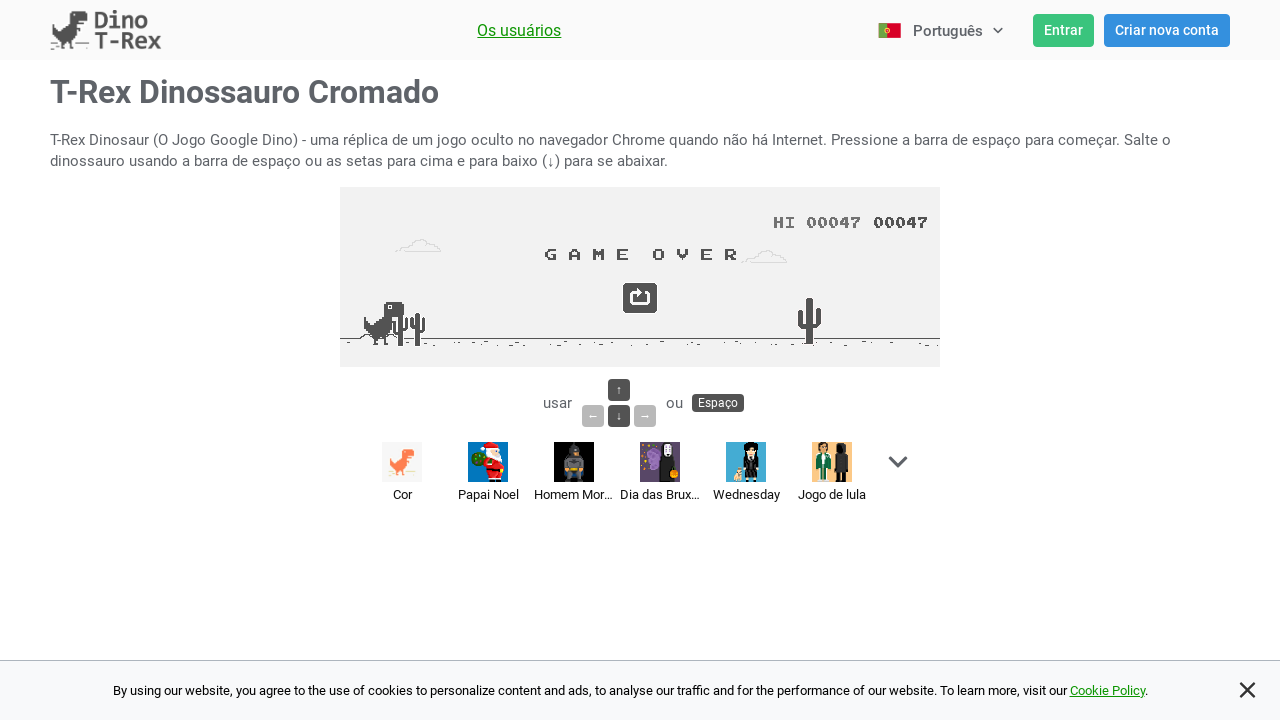

Pressed Space to make dino jump 3
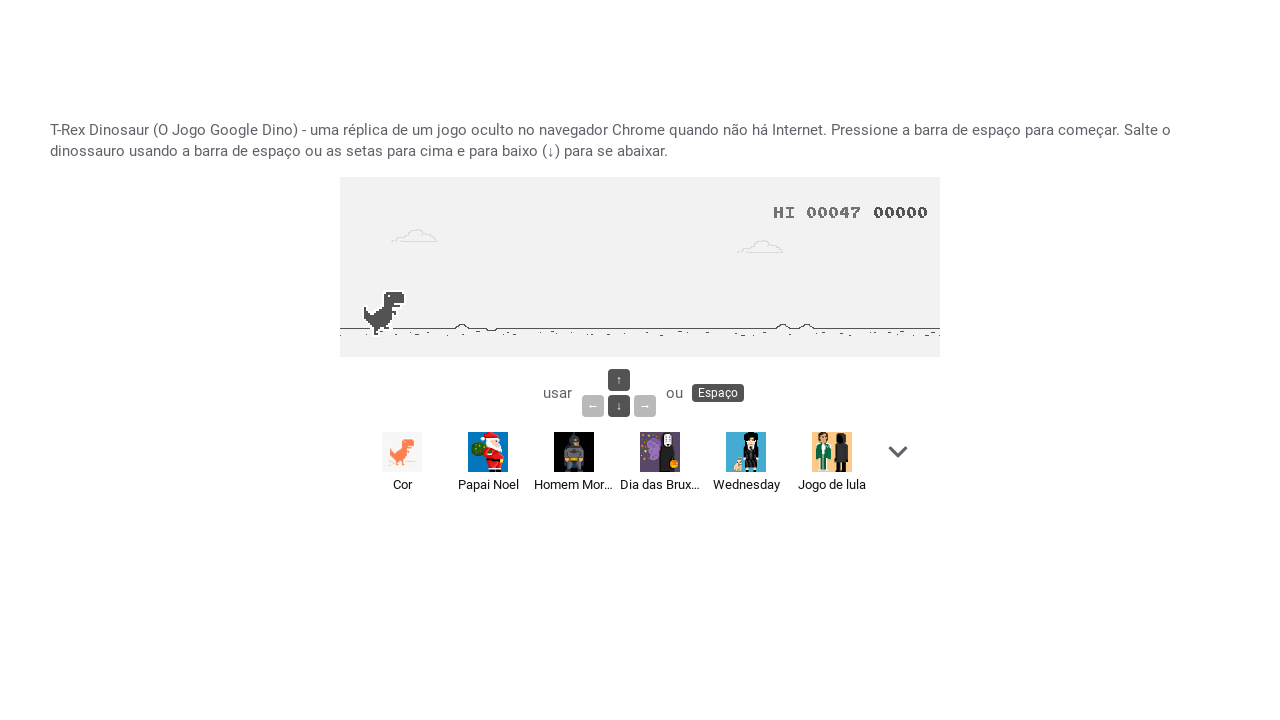

Waited 2 seconds before jump 4
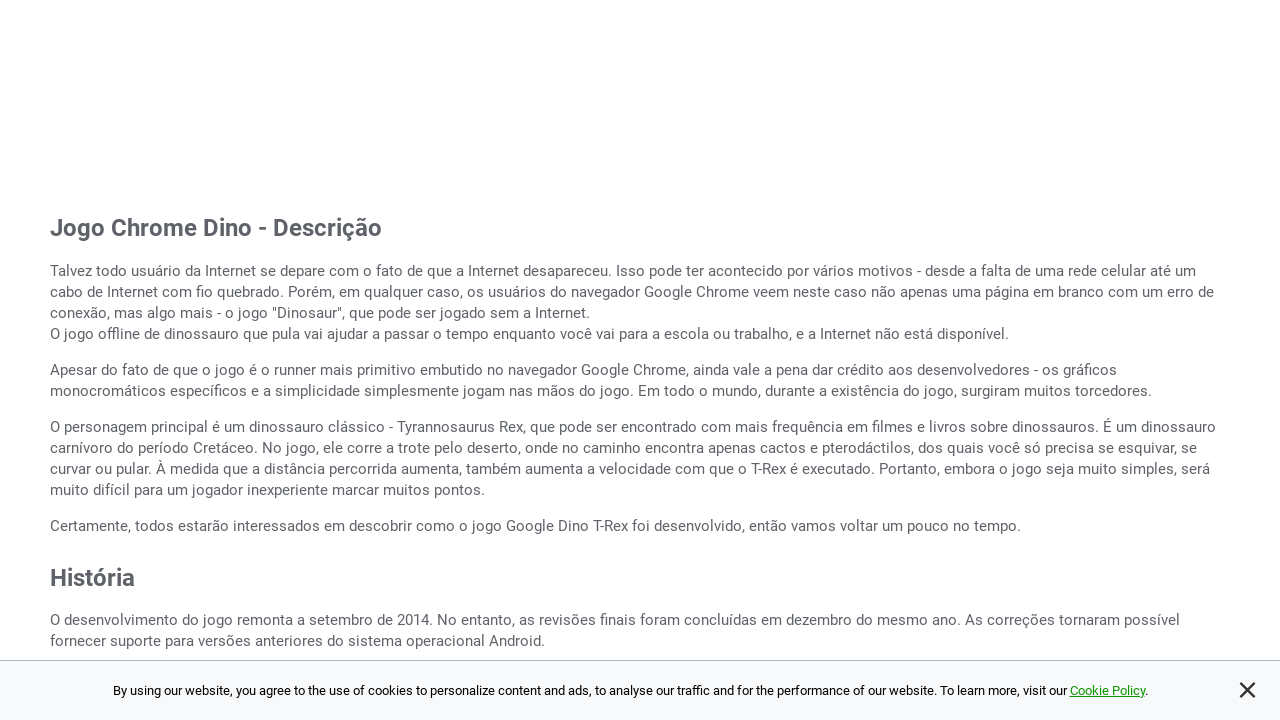

Pressed Space to make dino jump 4
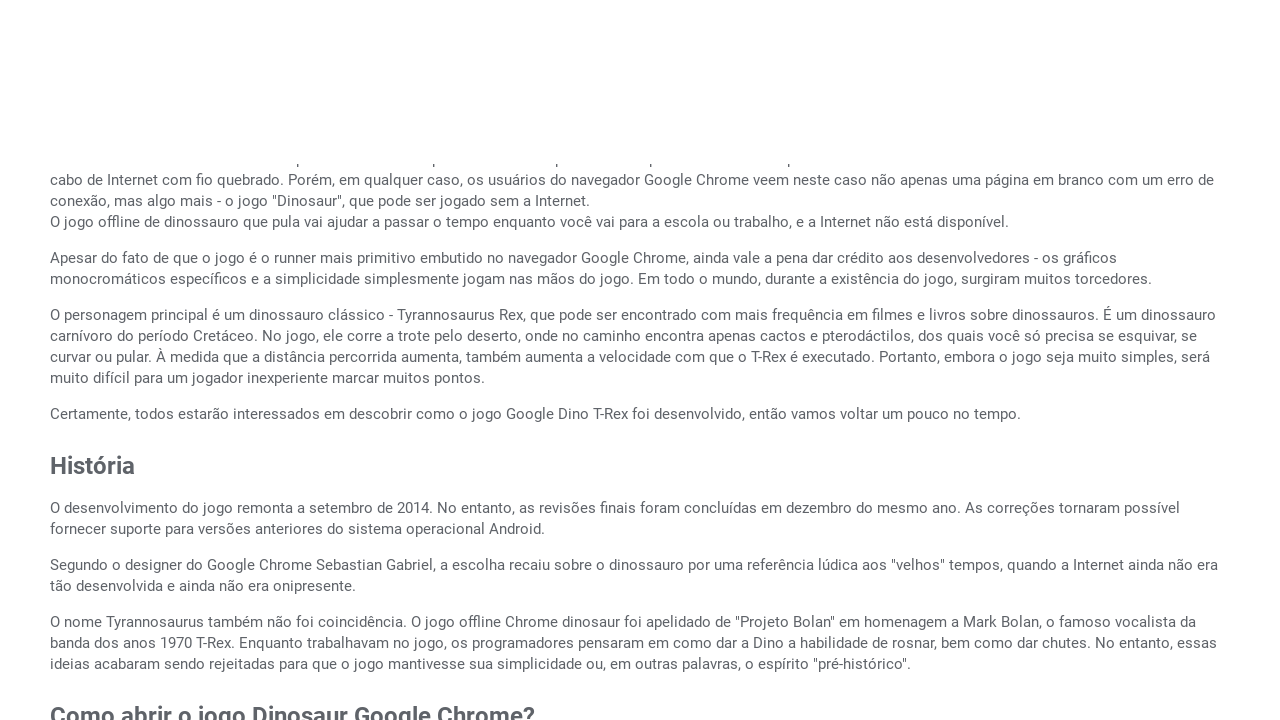

Waited 2 seconds before jump 5
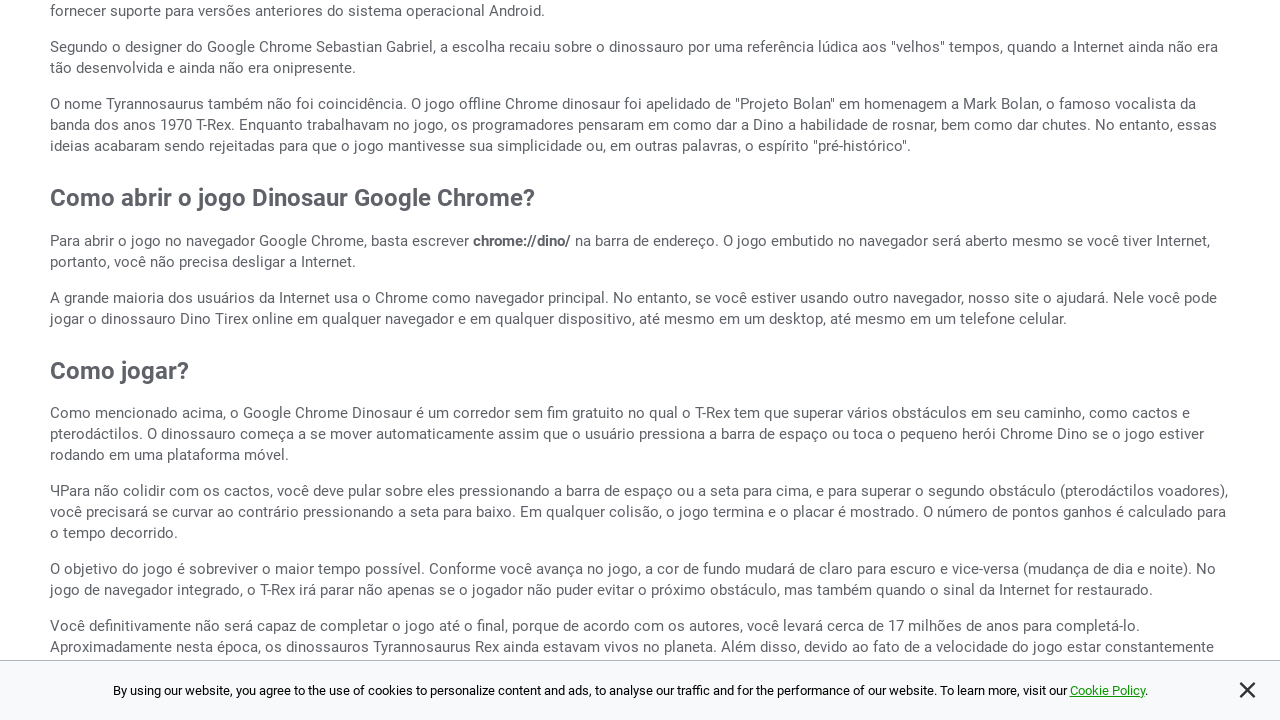

Pressed Space to make dino jump 5
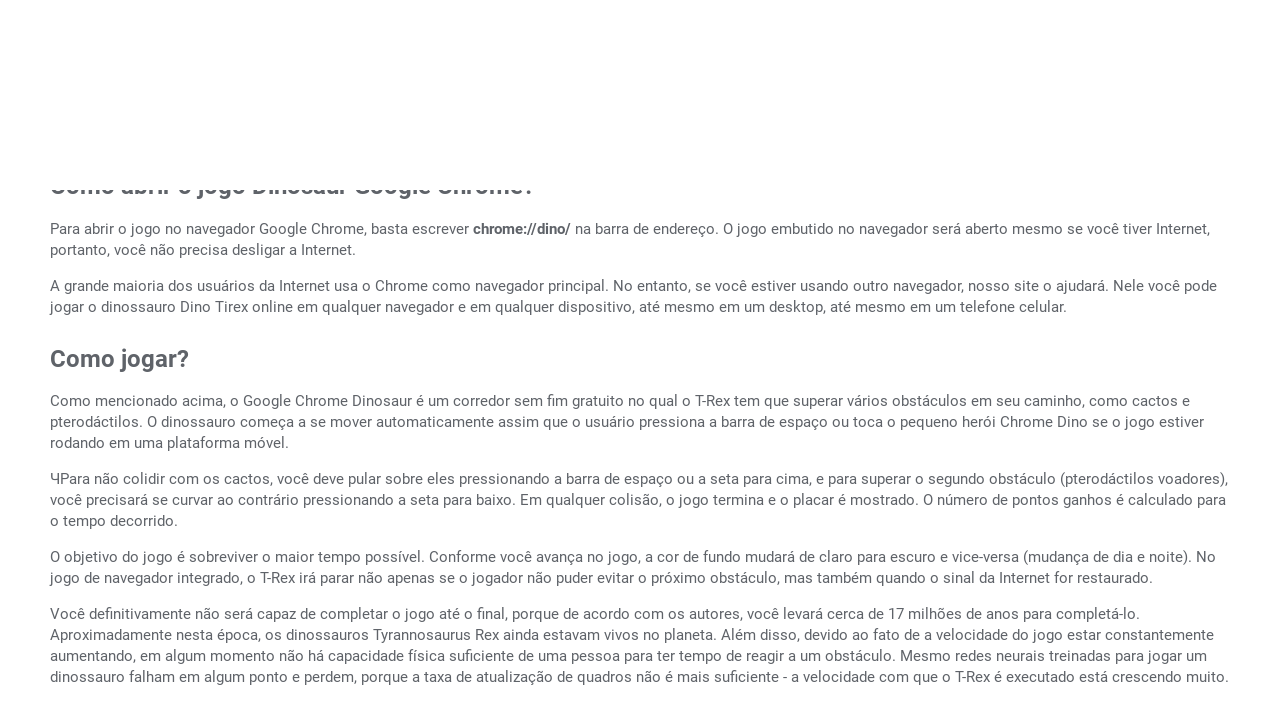

Waited 3 seconds before restarting
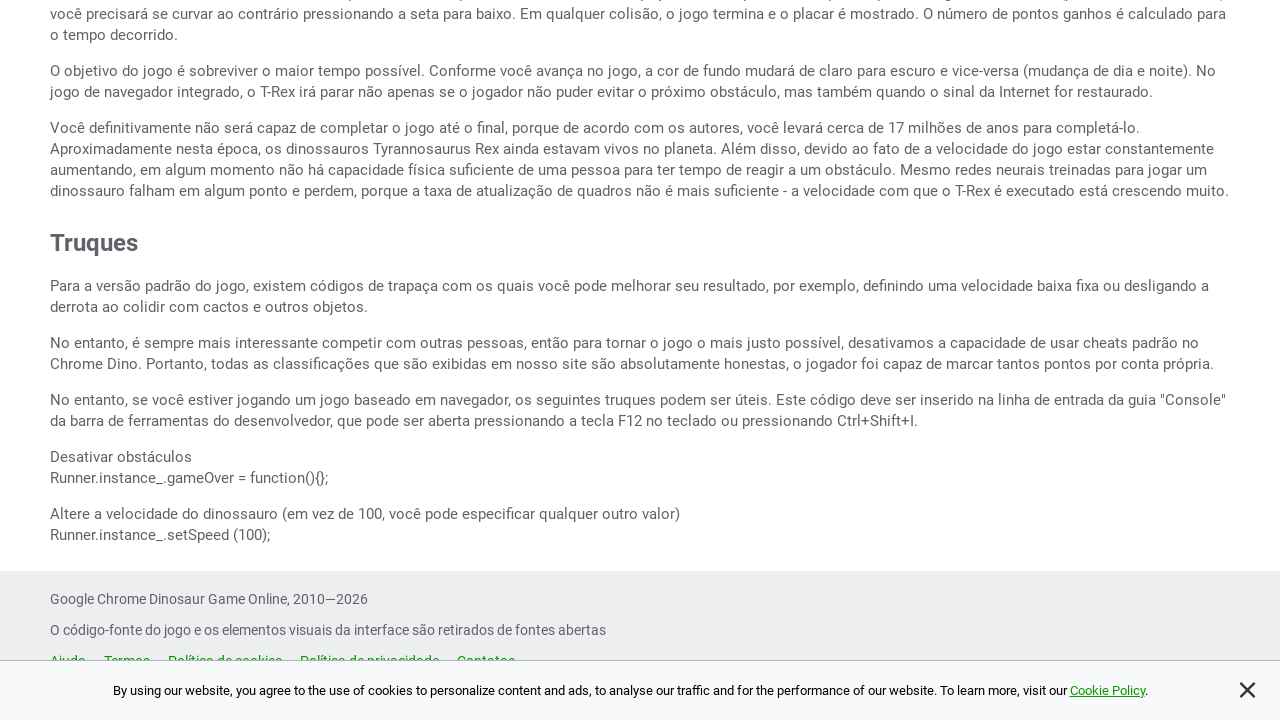

Pressed Enter to restart the game
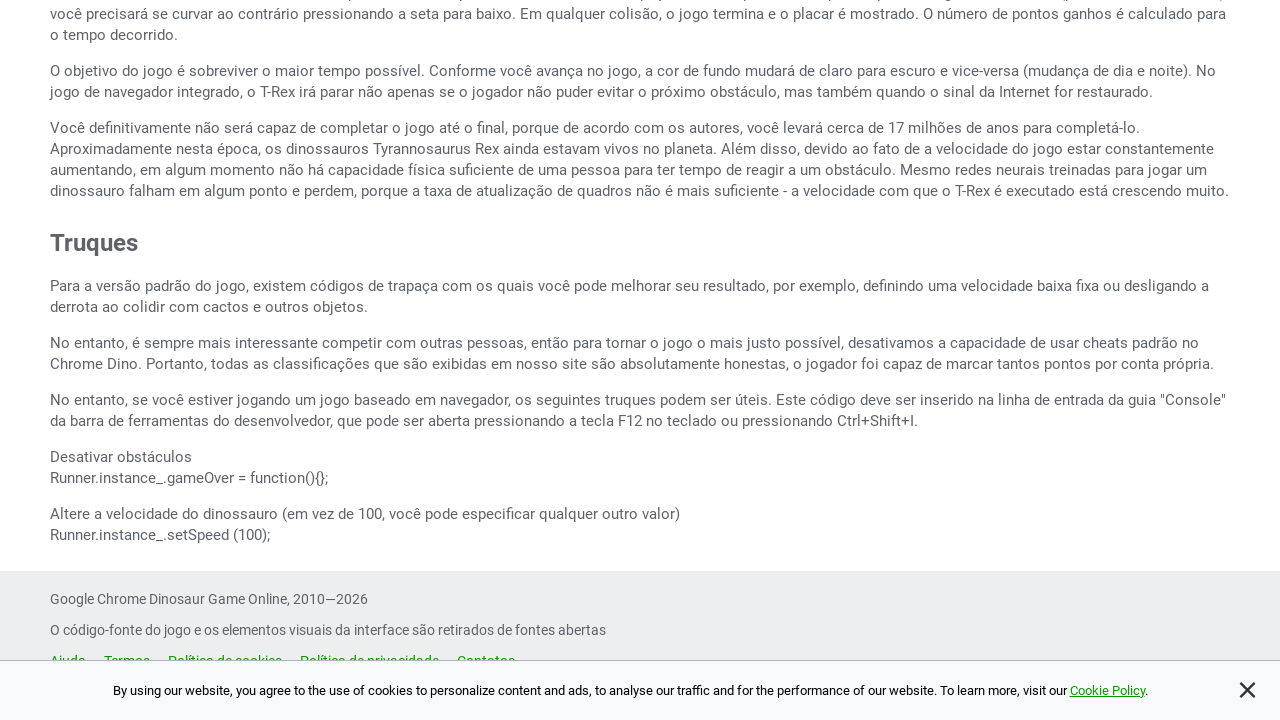

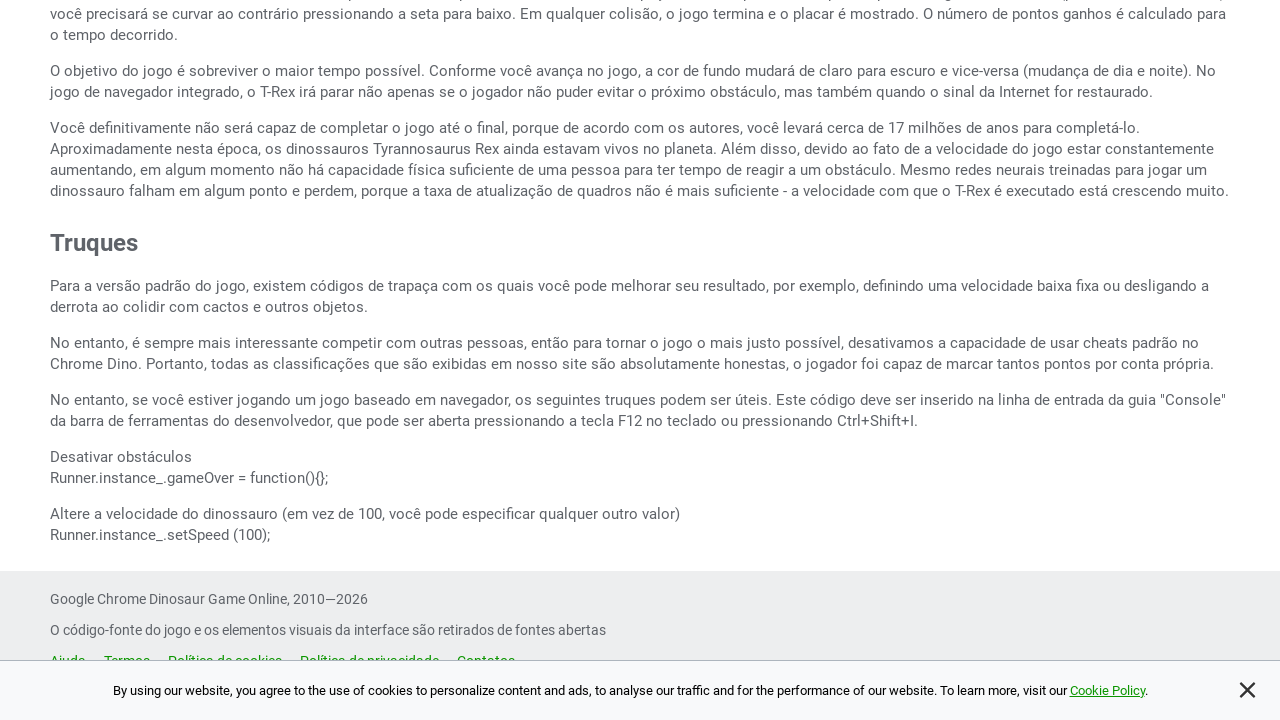